Opens the Flipkart homepage and waits for the page to load

Starting URL: https://www.flipkart.com/

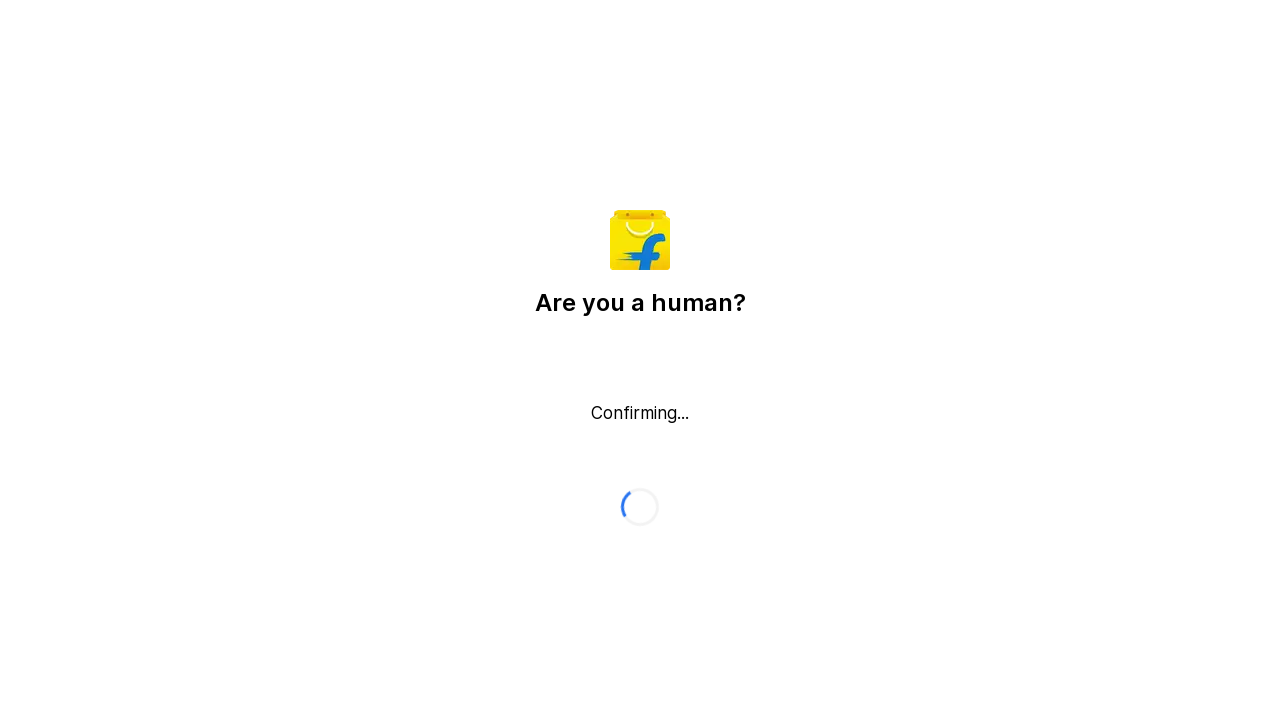

Waited for Flipkart homepage to fully load (networkidle)
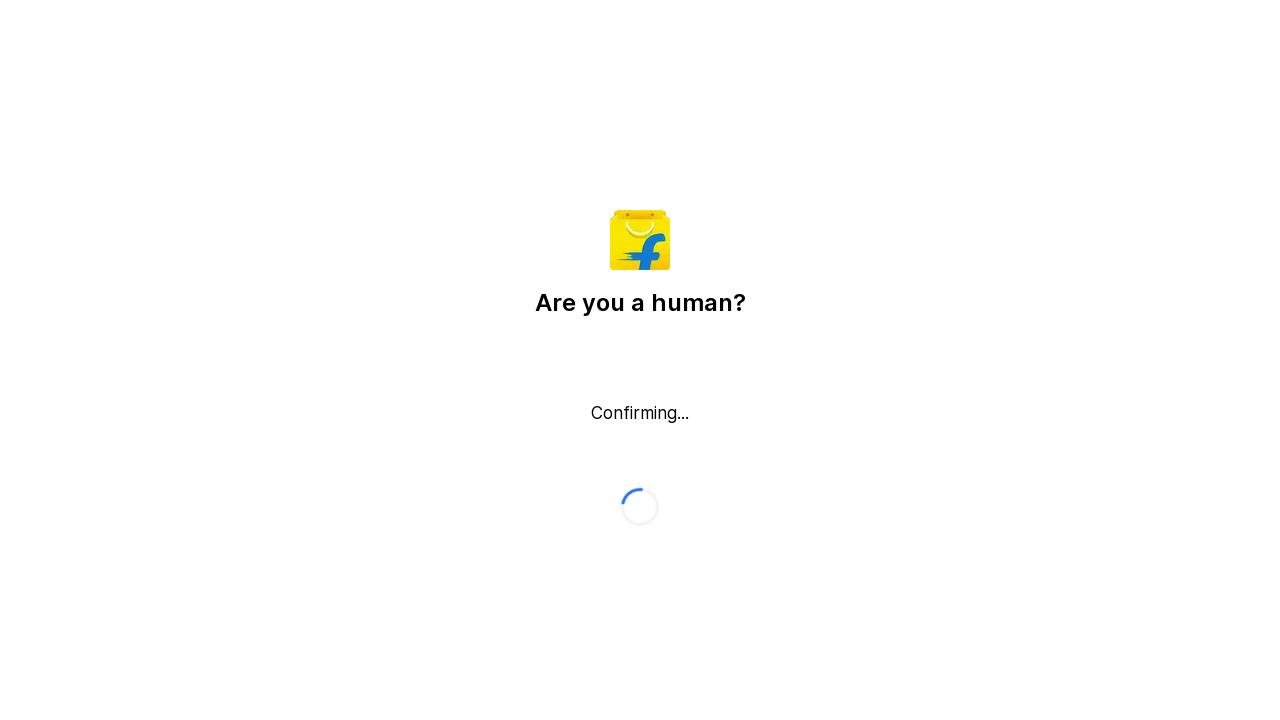

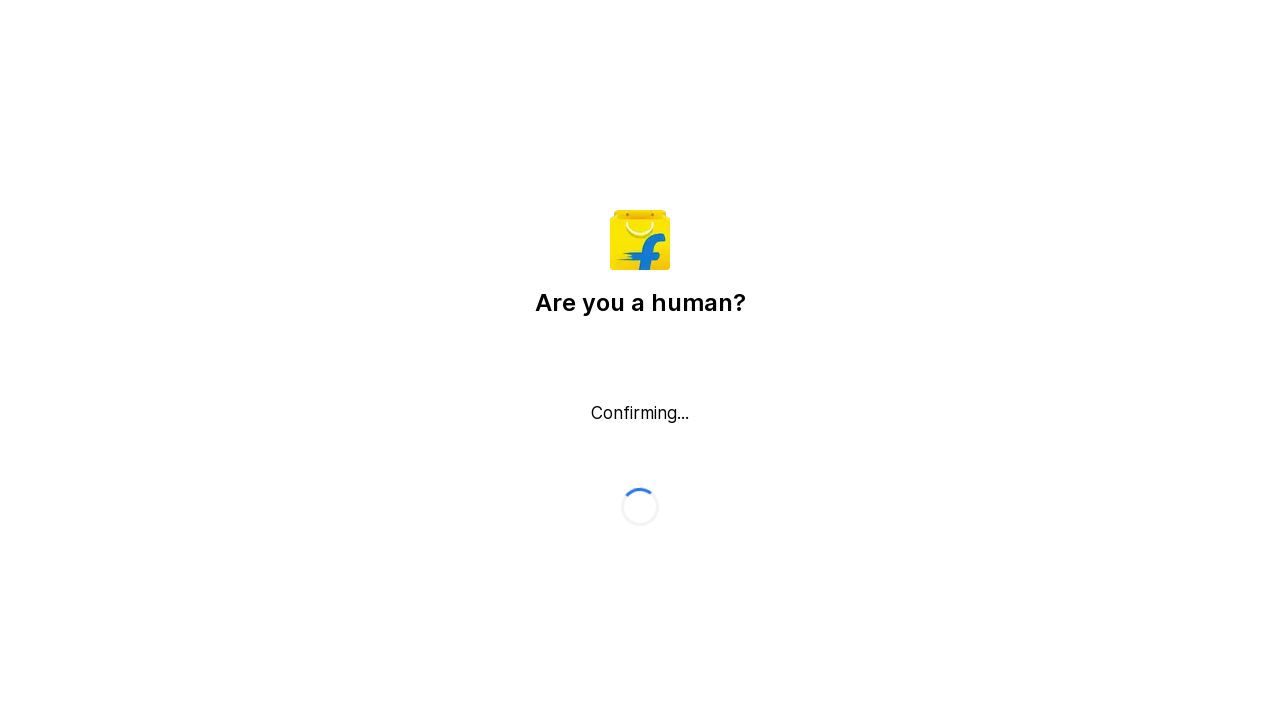